Tests editing a todo item by double-clicking, changing text, and pressing Enter

Starting URL: https://demo.playwright.dev/todomvc

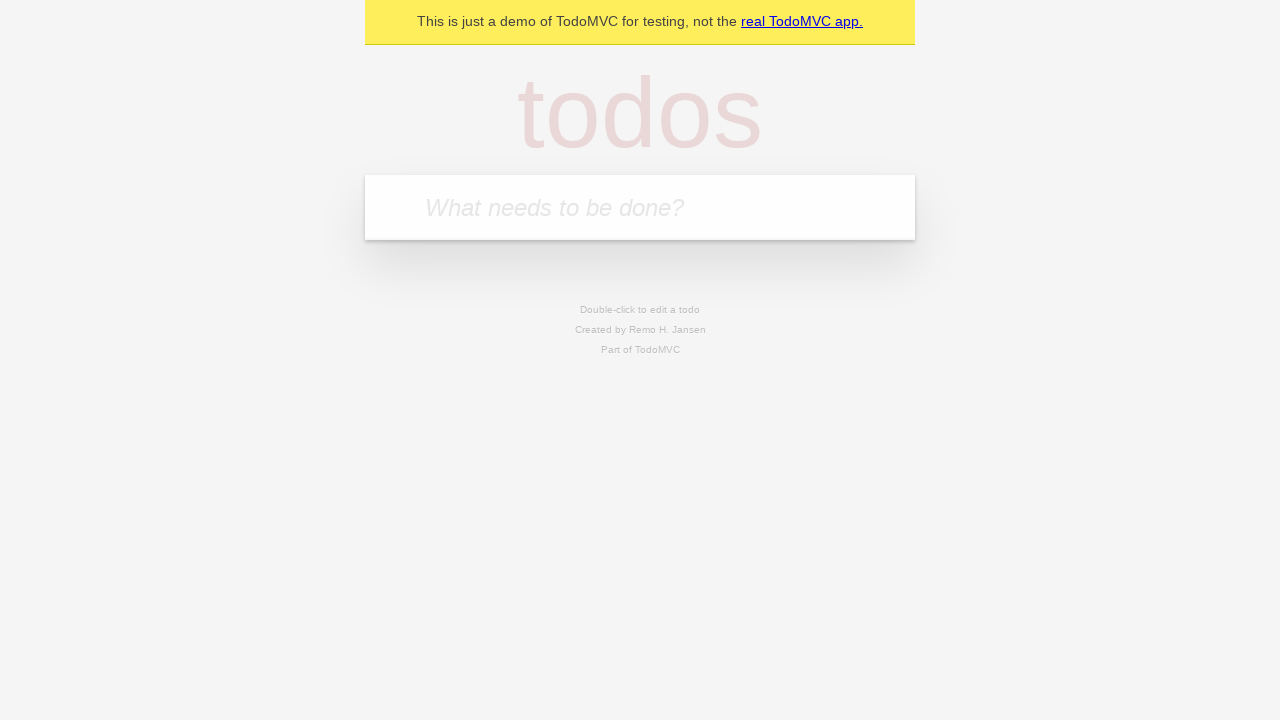

Filled todo input with 'buy some cheese' on internal:attr=[placeholder="What needs to be done?"i]
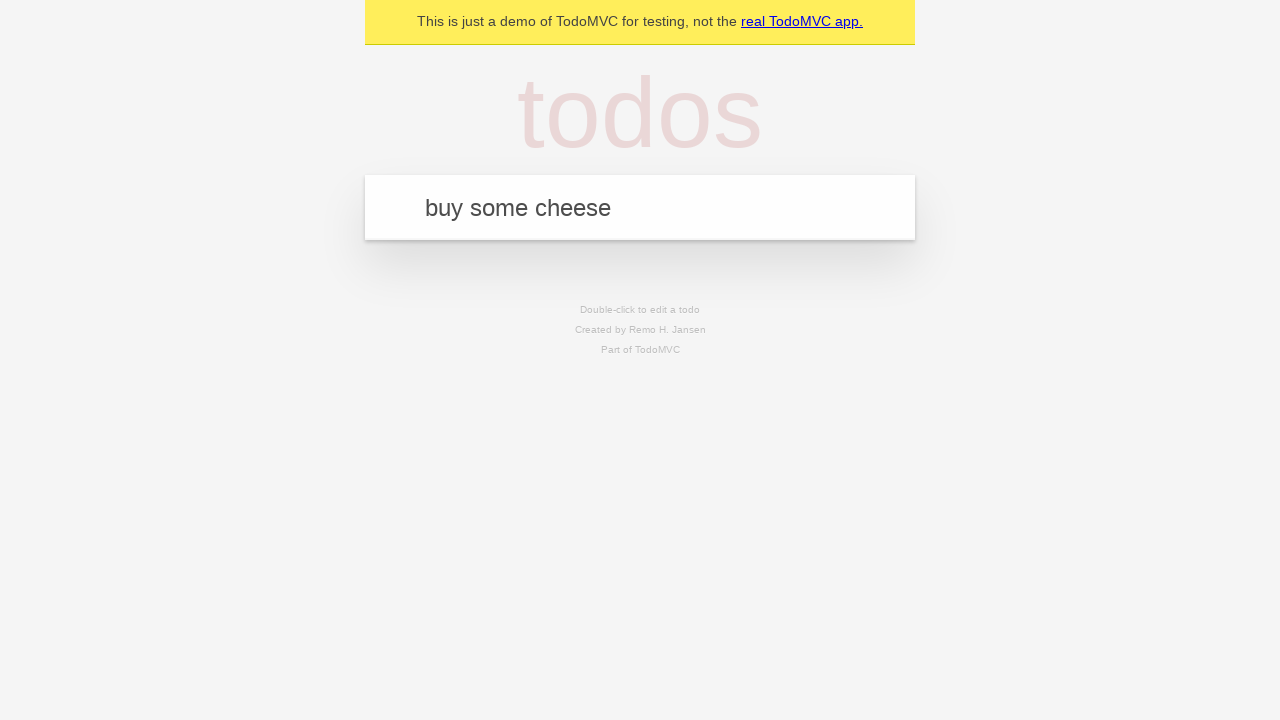

Pressed Enter to create todo 'buy some cheese' on internal:attr=[placeholder="What needs to be done?"i]
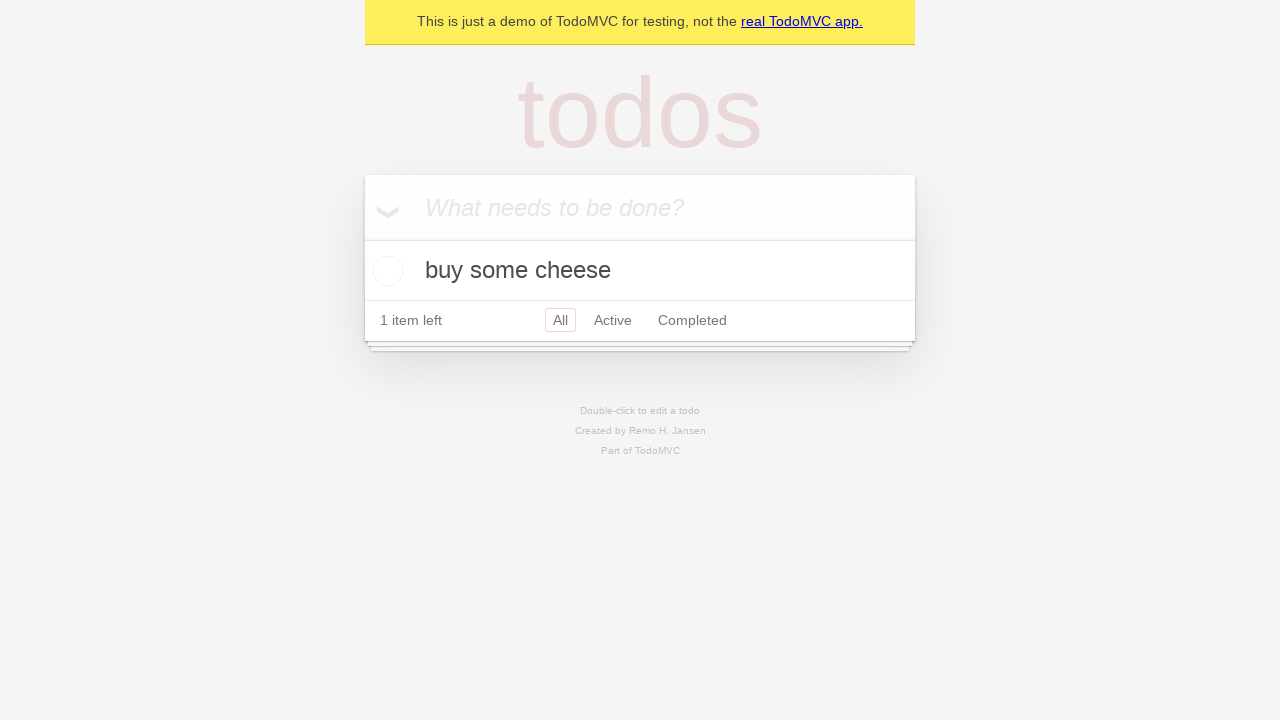

Filled todo input with 'feed the cat' on internal:attr=[placeholder="What needs to be done?"i]
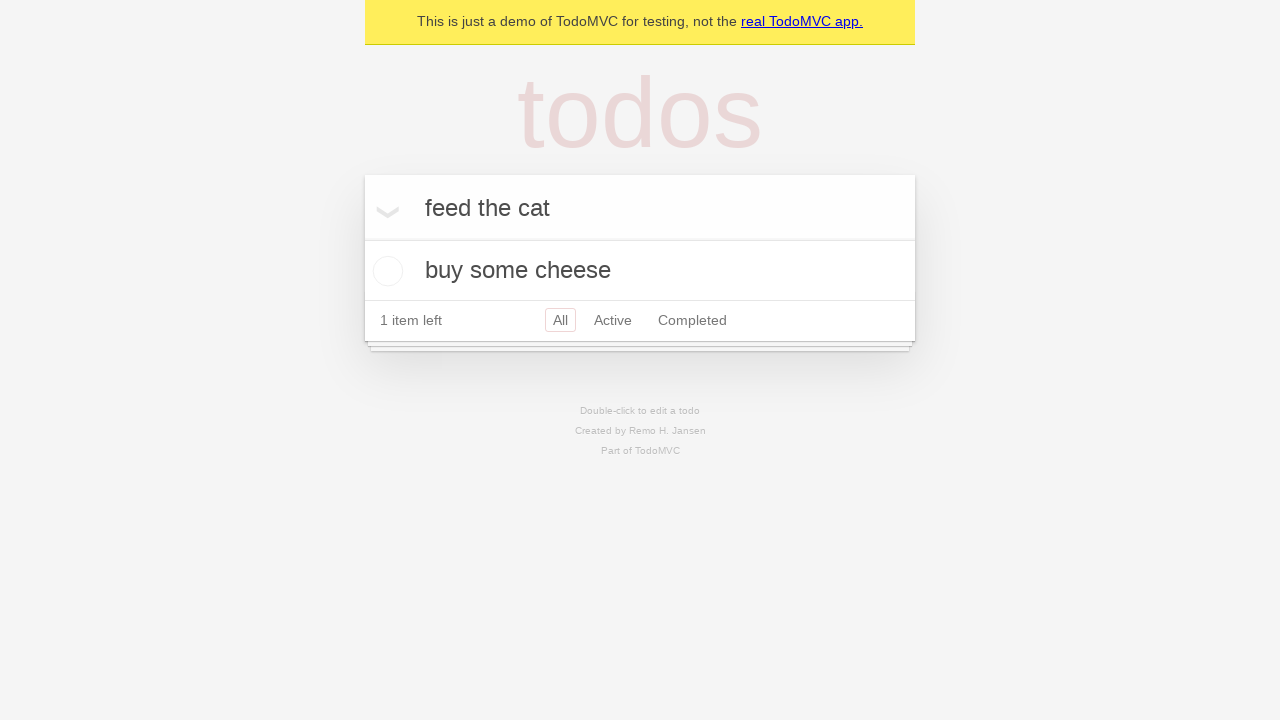

Pressed Enter to create todo 'feed the cat' on internal:attr=[placeholder="What needs to be done?"i]
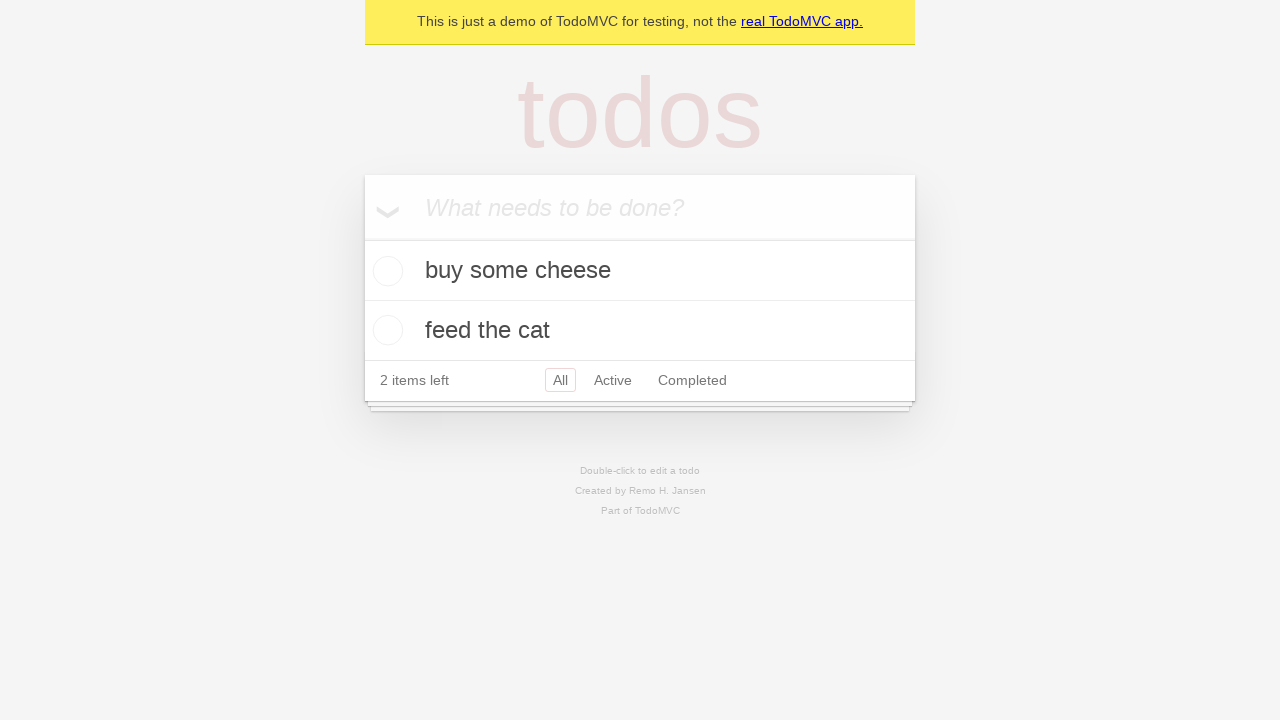

Filled todo input with 'book a doctors appointment' on internal:attr=[placeholder="What needs to be done?"i]
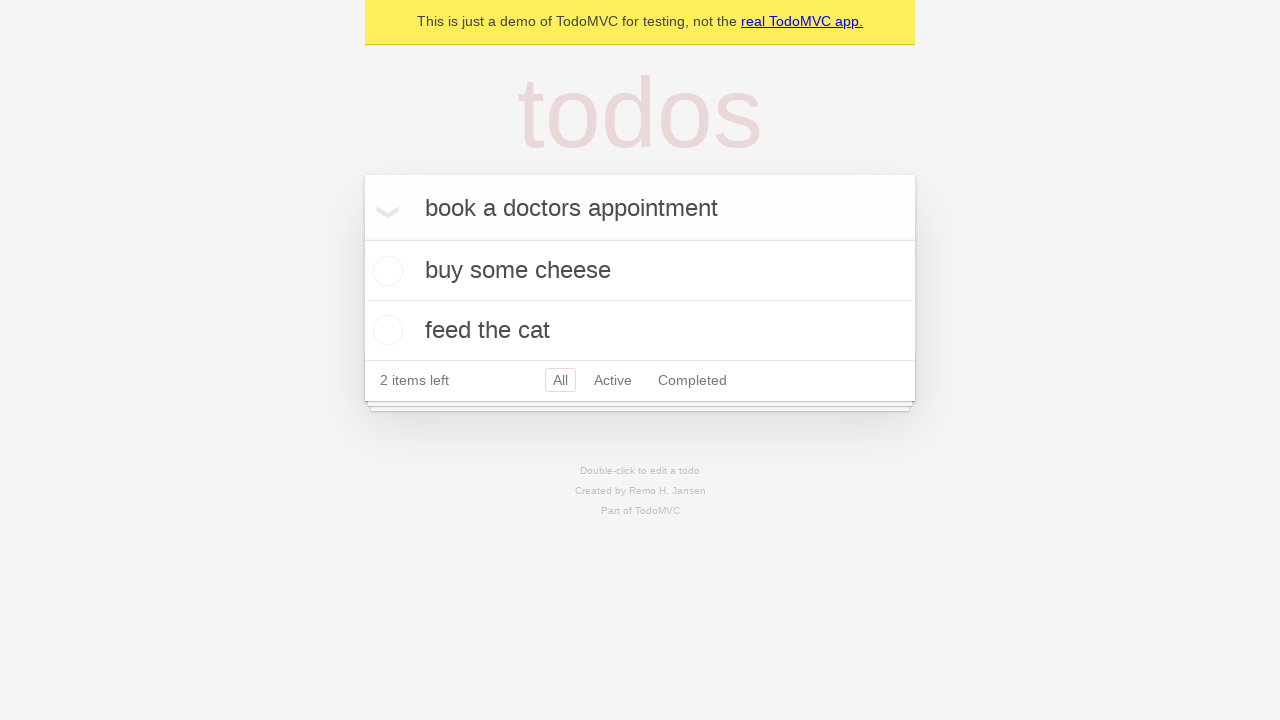

Pressed Enter to create todo 'book a doctors appointment' on internal:attr=[placeholder="What needs to be done?"i]
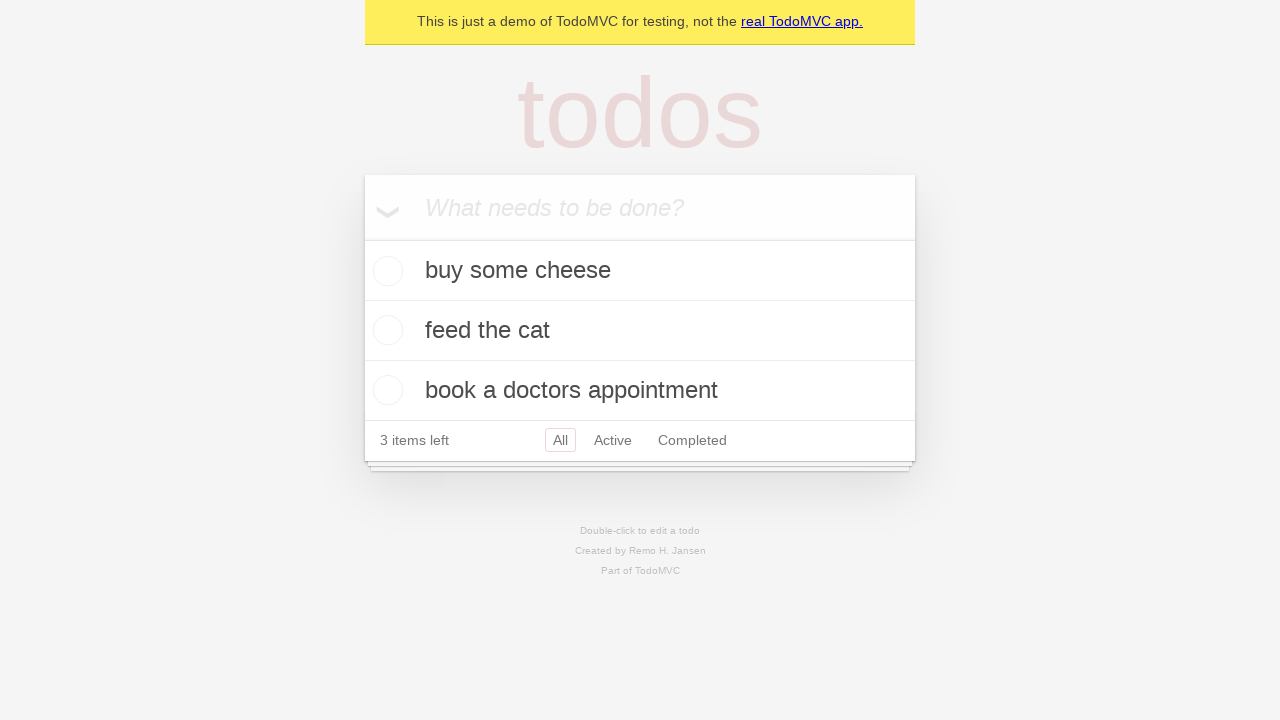

Waited for all three todos to be added to the list
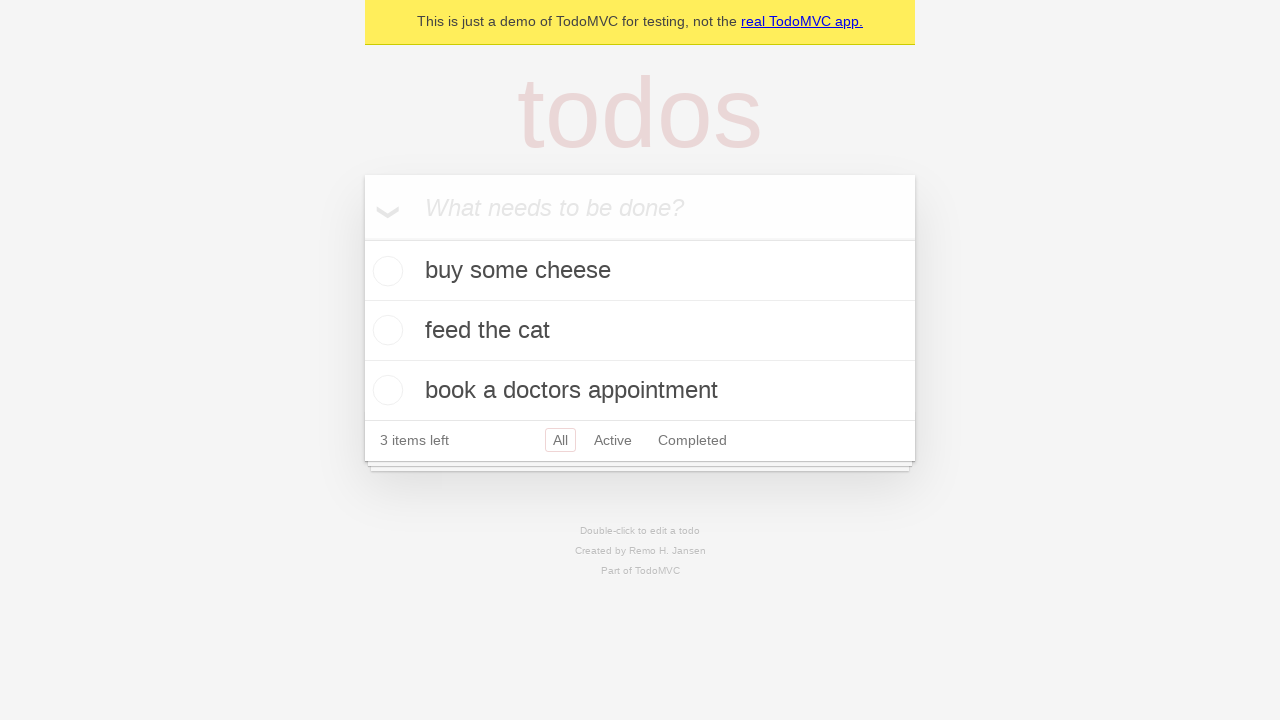

Double-clicked second todo 'feed the cat' to enter edit mode at (640, 331) on internal:testid=[data-testid="todo-item"s] >> nth=1
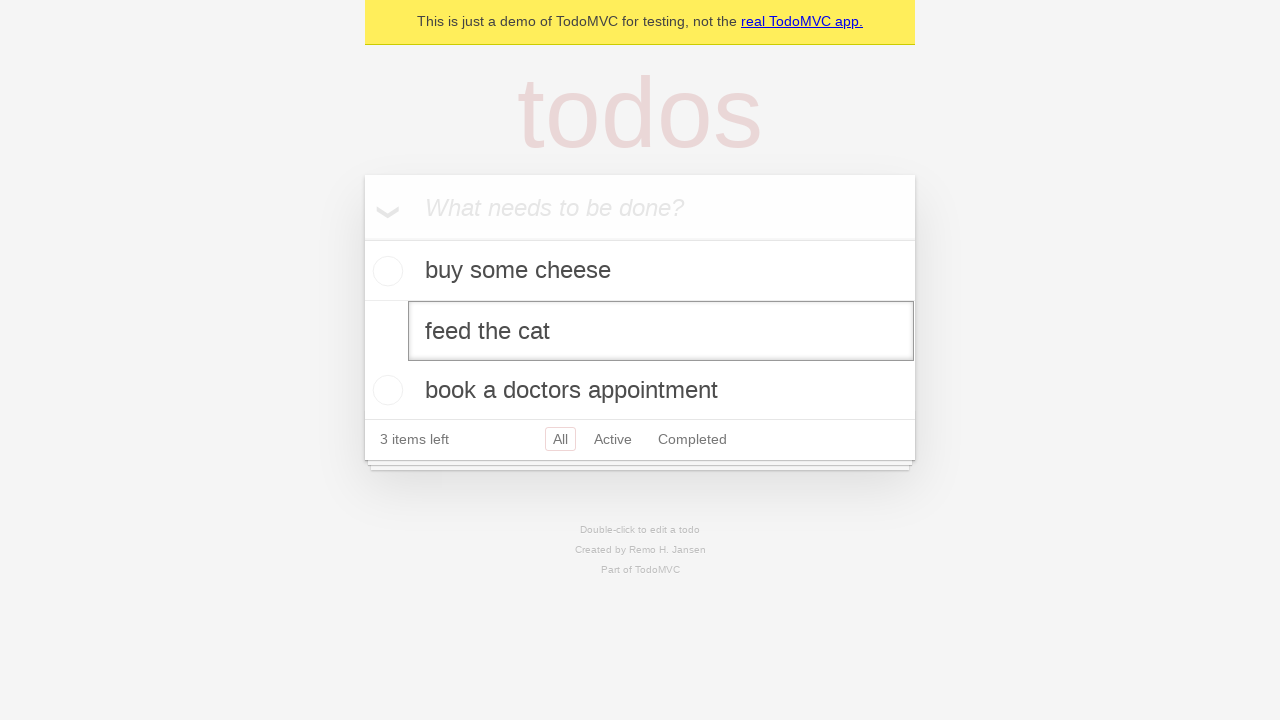

Changed todo text from 'feed the cat' to 'buy some sausages' on internal:testid=[data-testid="todo-item"s] >> nth=1 >> internal:role=textbox[nam
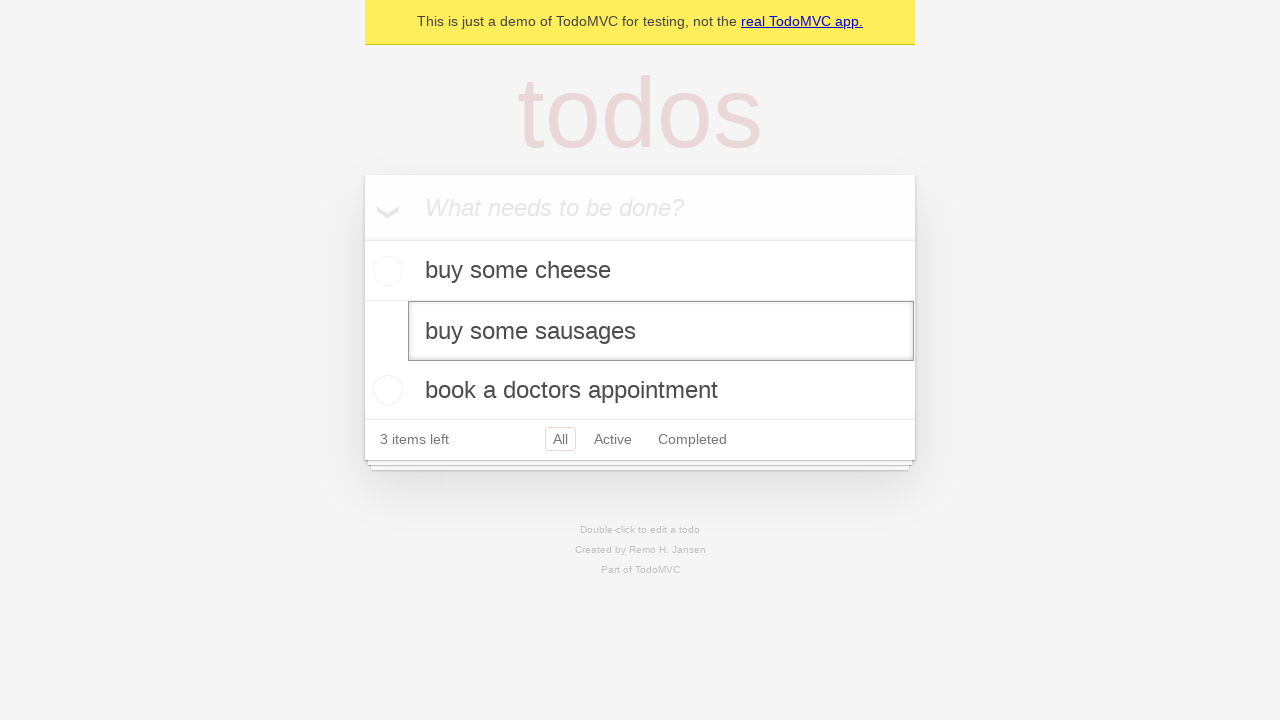

Pressed Enter to confirm todo edit on internal:testid=[data-testid="todo-item"s] >> nth=1 >> internal:role=textbox[nam
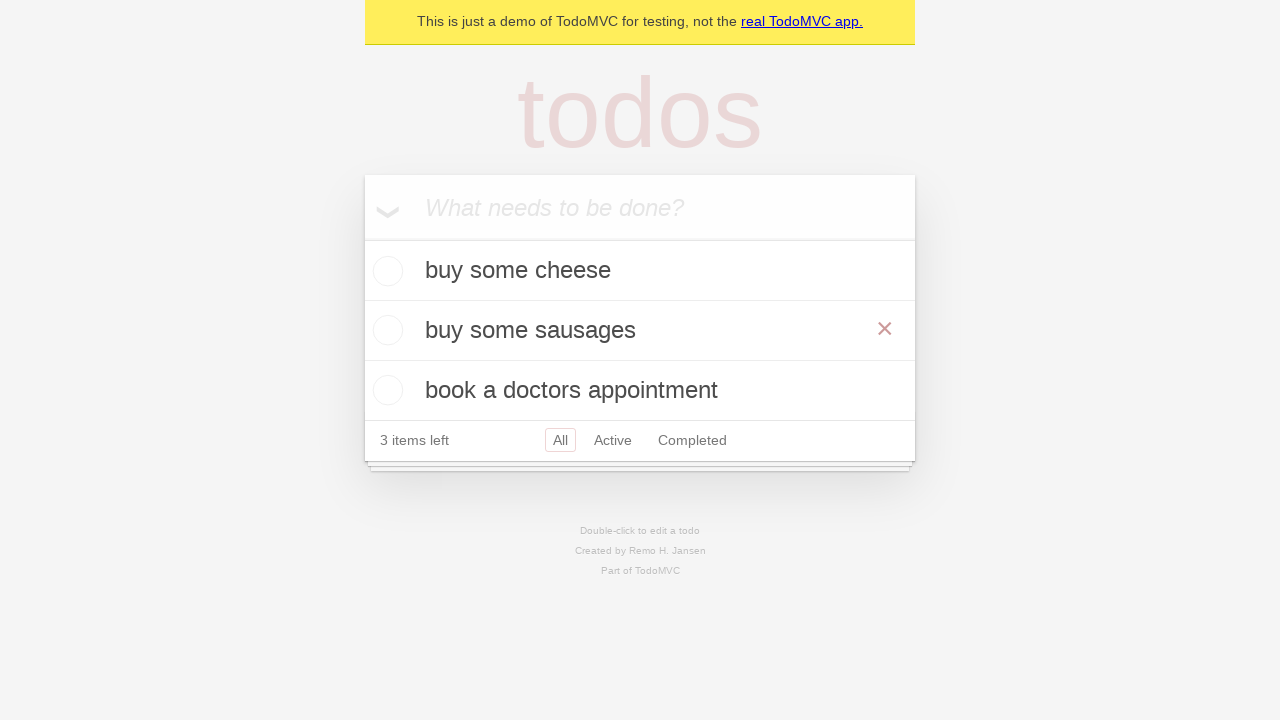

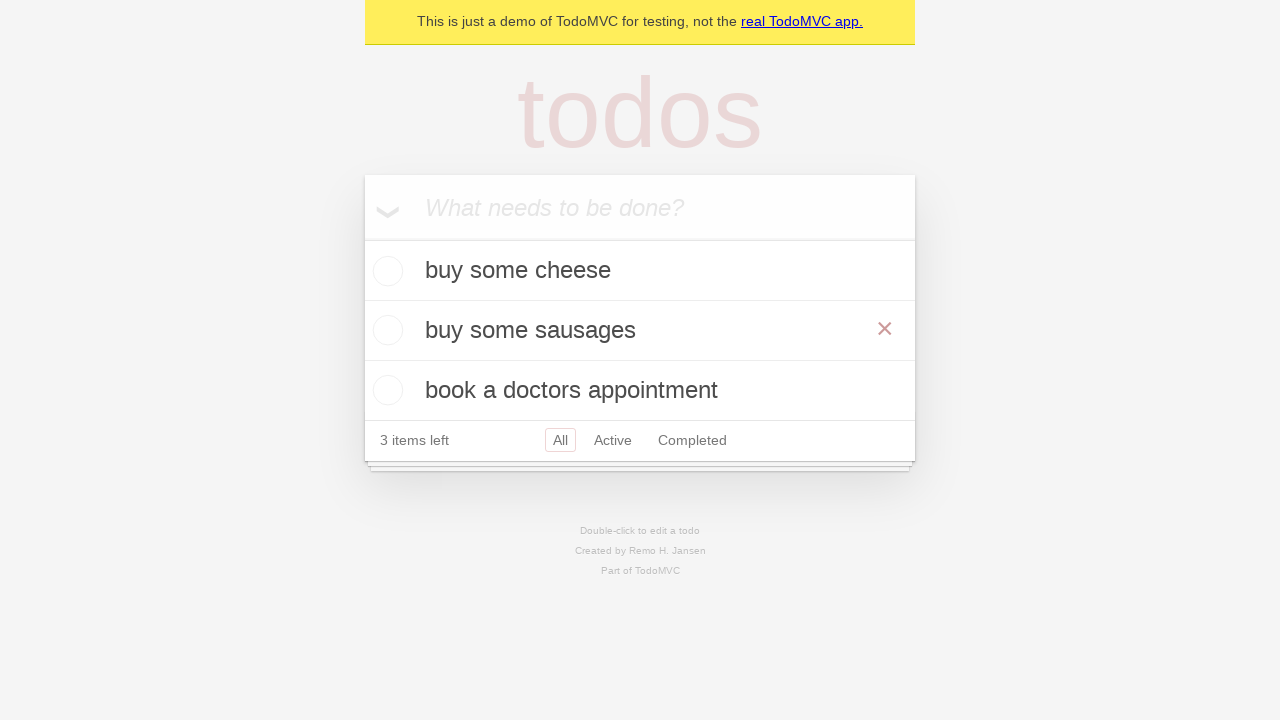